Tests that navigating to the "completed" route via URL shows only completed todos

Starting URL: https://todomvc.com/examples/typescript-angular/#/

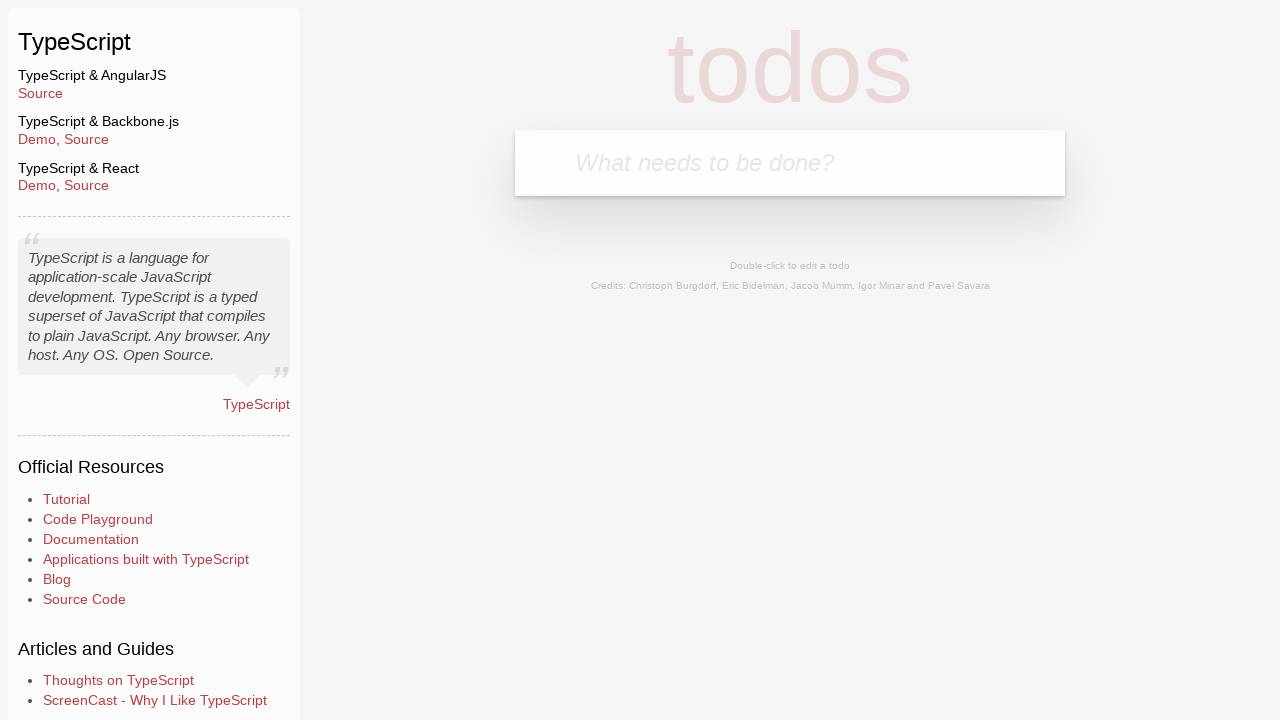

Filled new todo input with 'Example1' on .new-todo
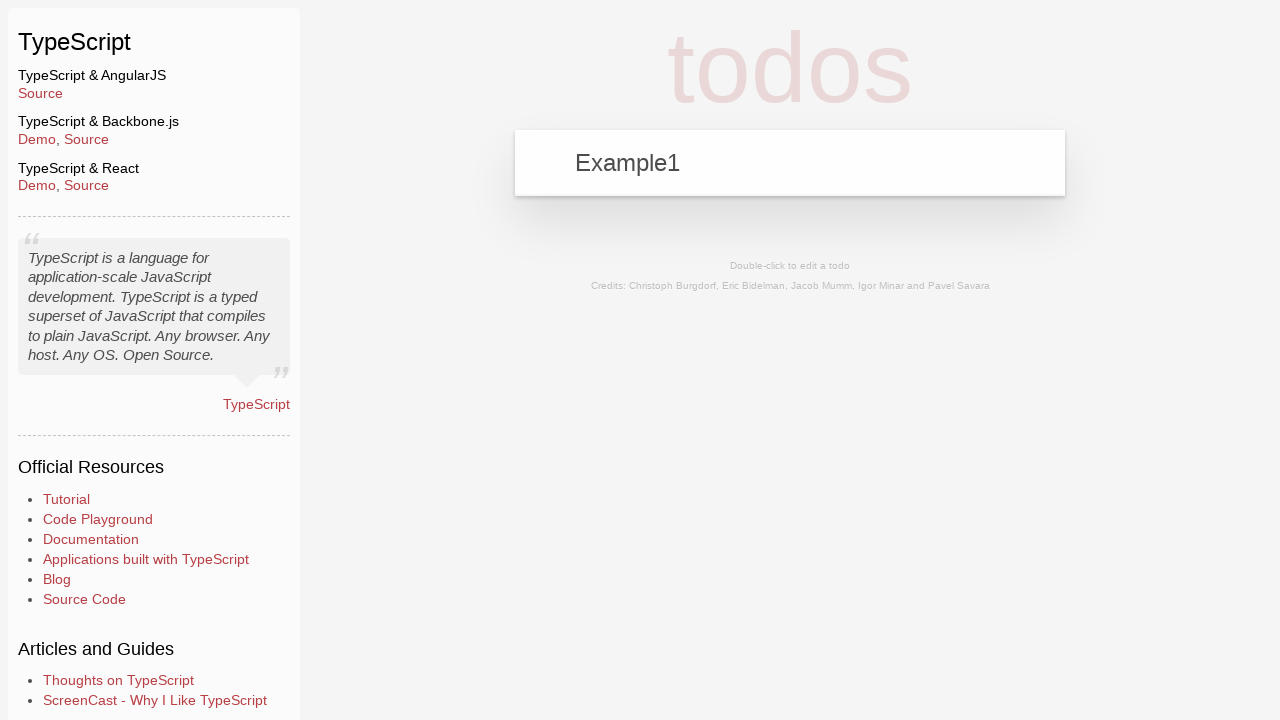

Pressed Enter to add first todo 'Example1' on .new-todo
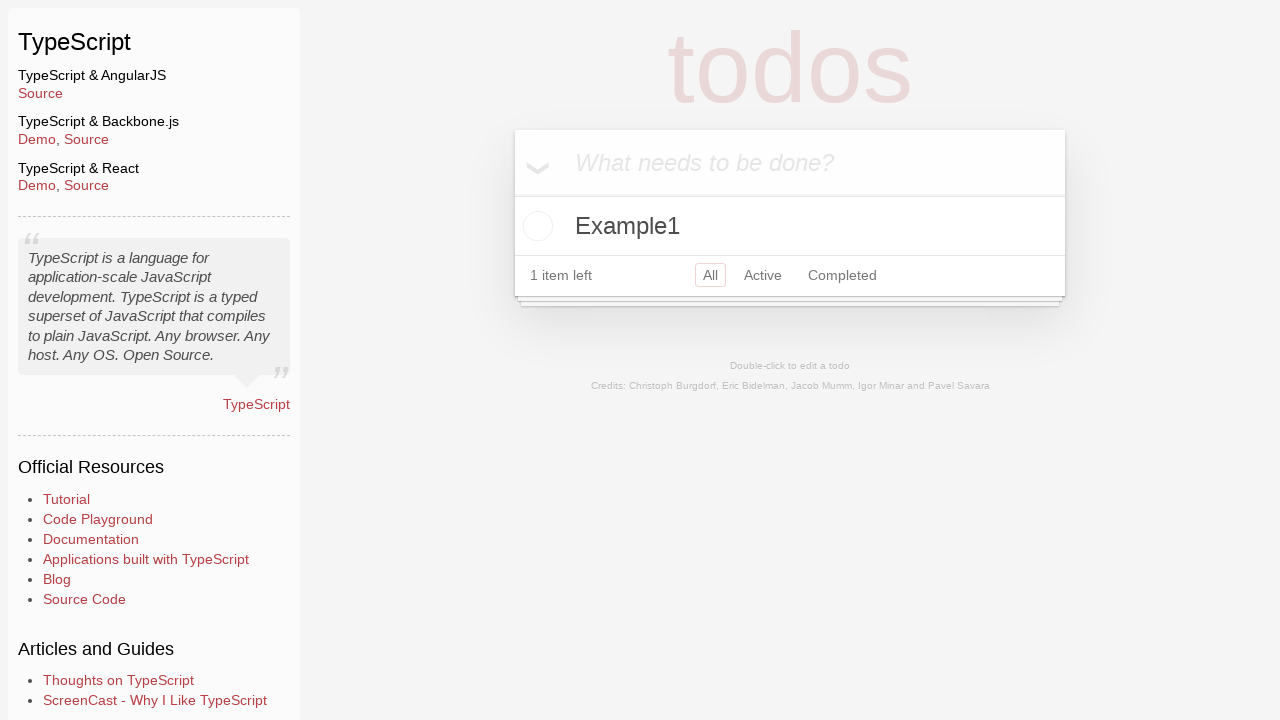

Filled new todo input with 'Example2' on .new-todo
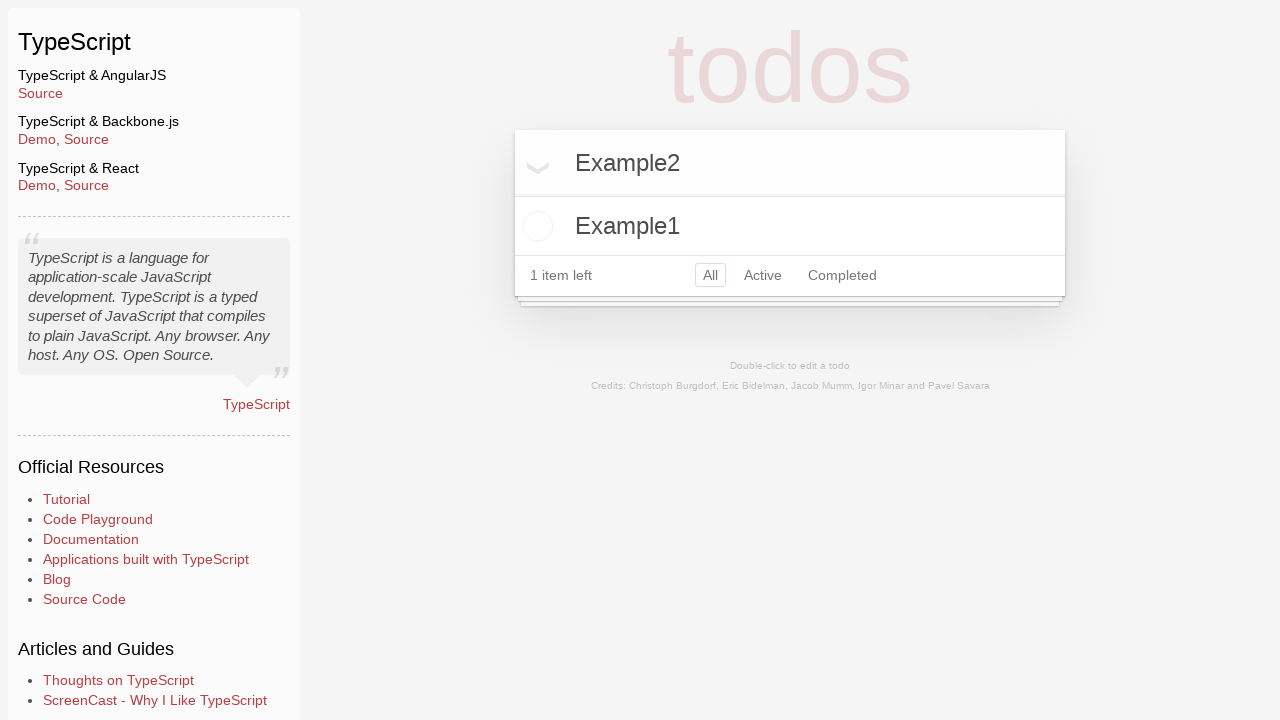

Pressed Enter to add second todo 'Example2' on .new-todo
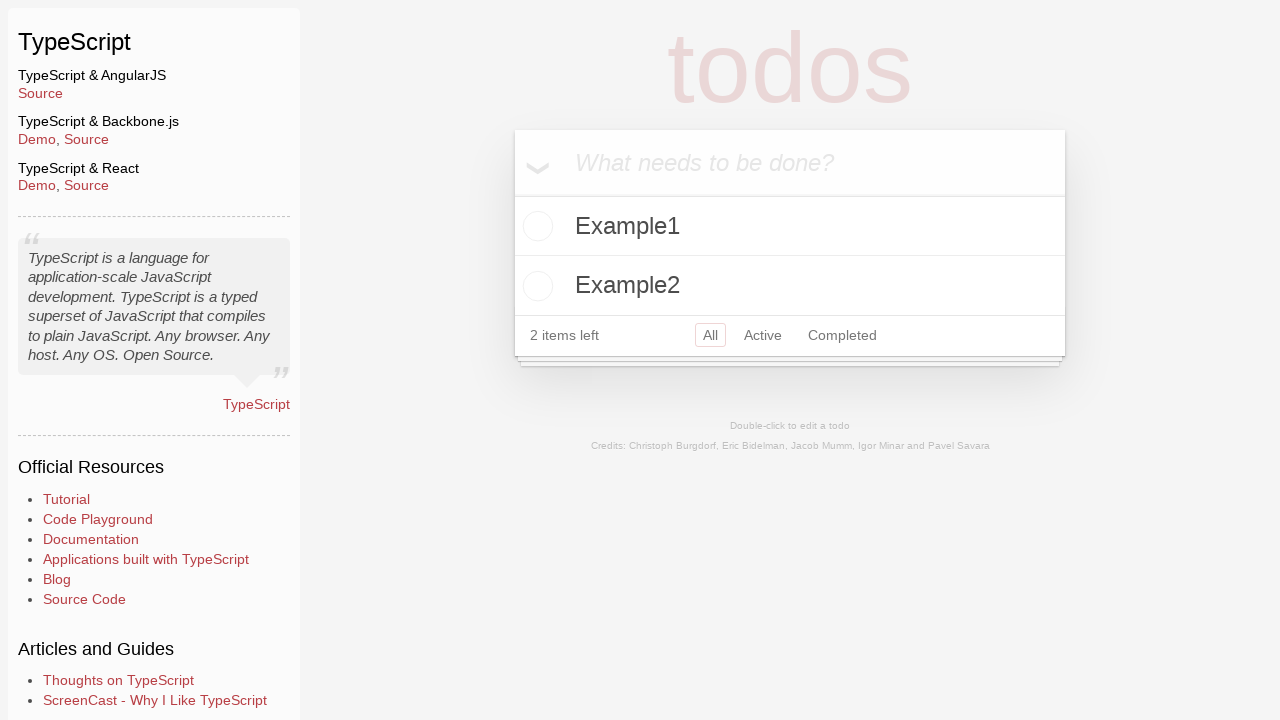

Marked 'Example2' todo as completed by clicking toggle checkbox at (535, 286) on text=Example2 >> xpath=.. >> input.toggle
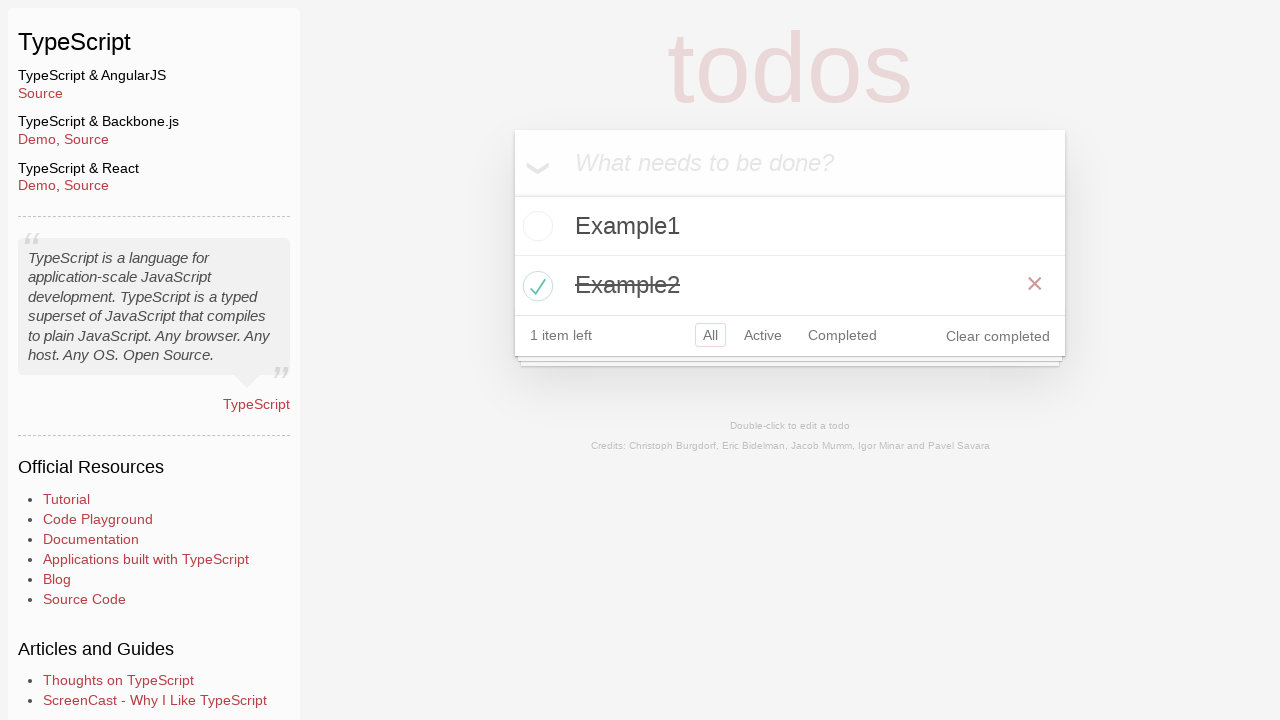

Navigated to completed route via URL (/#/completed)
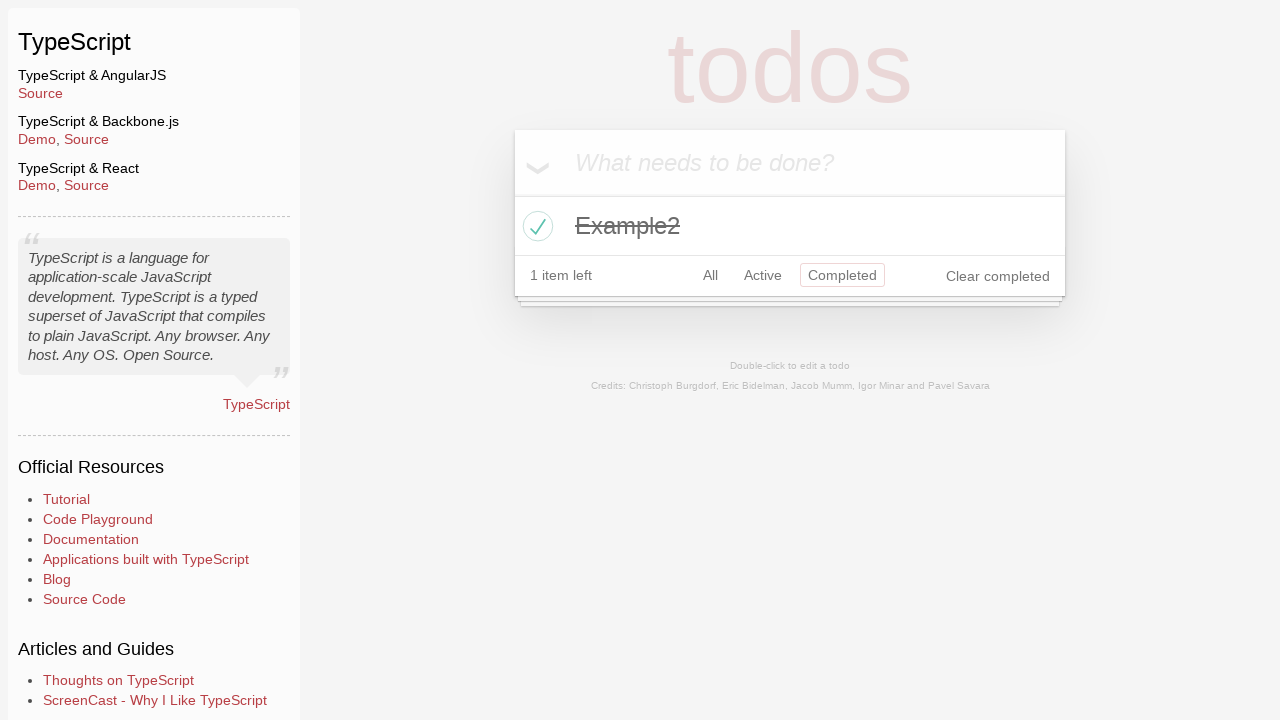

Waited for todo list to load and display completed todos only
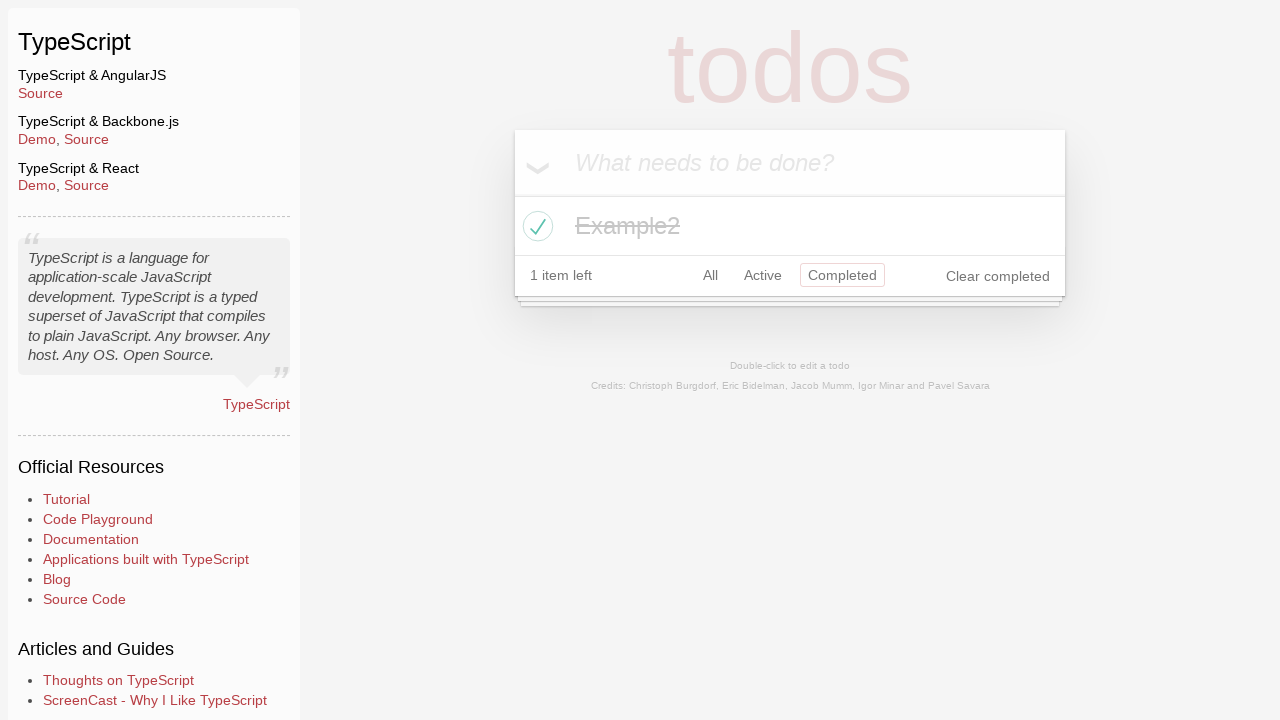

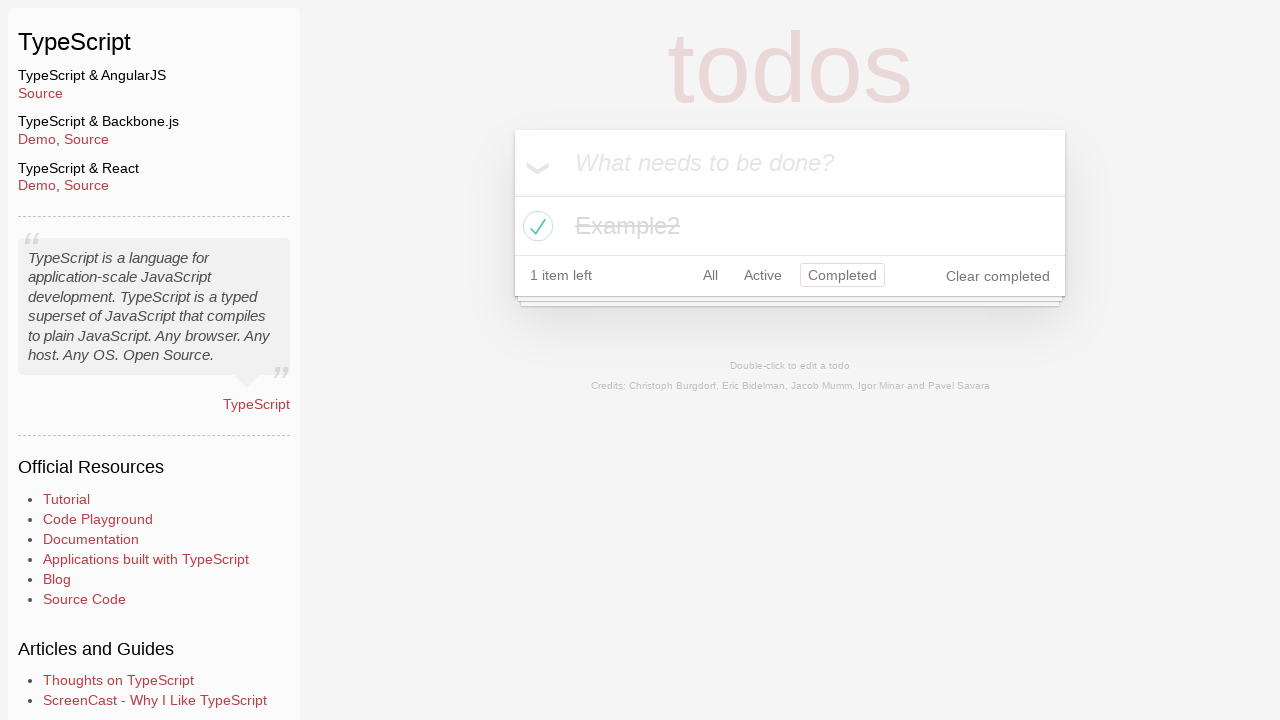